Launches the Volkswagen India website and verifies it loads successfully

Starting URL: https://www.volkswagen.co.in/en.html

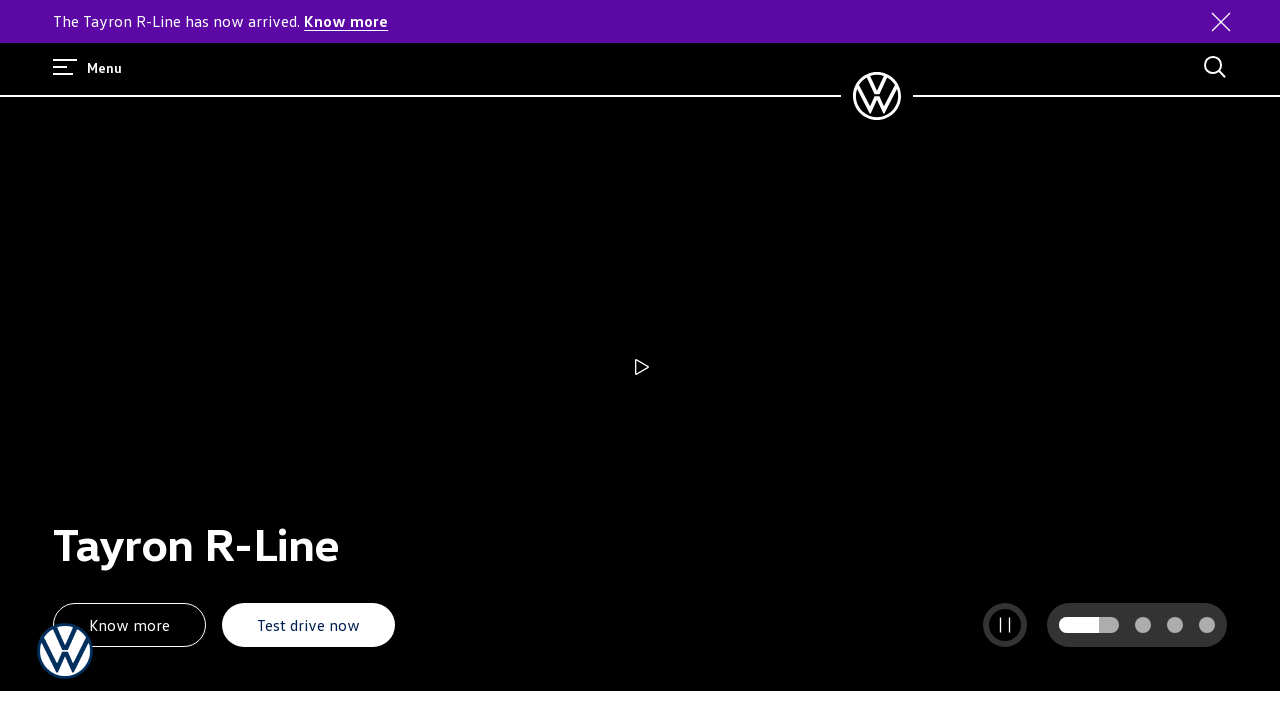

Waited for page DOM content to load
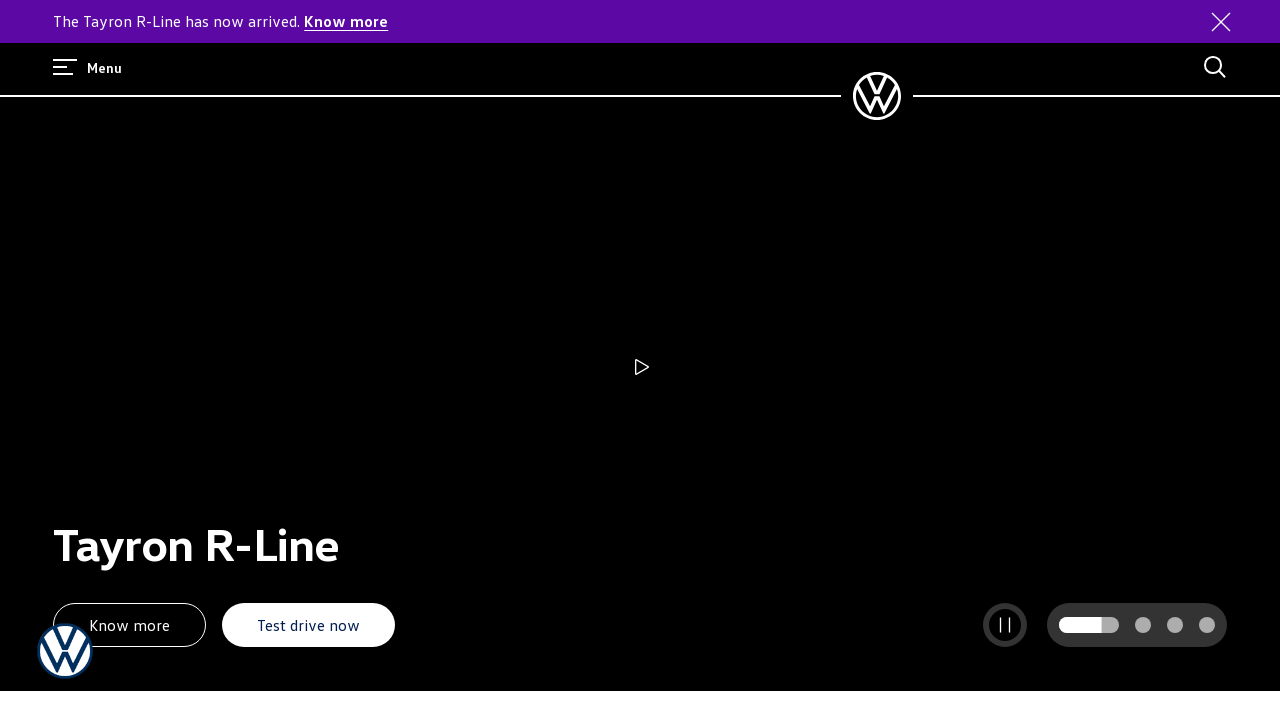

Verified page loaded by confirming body element is present
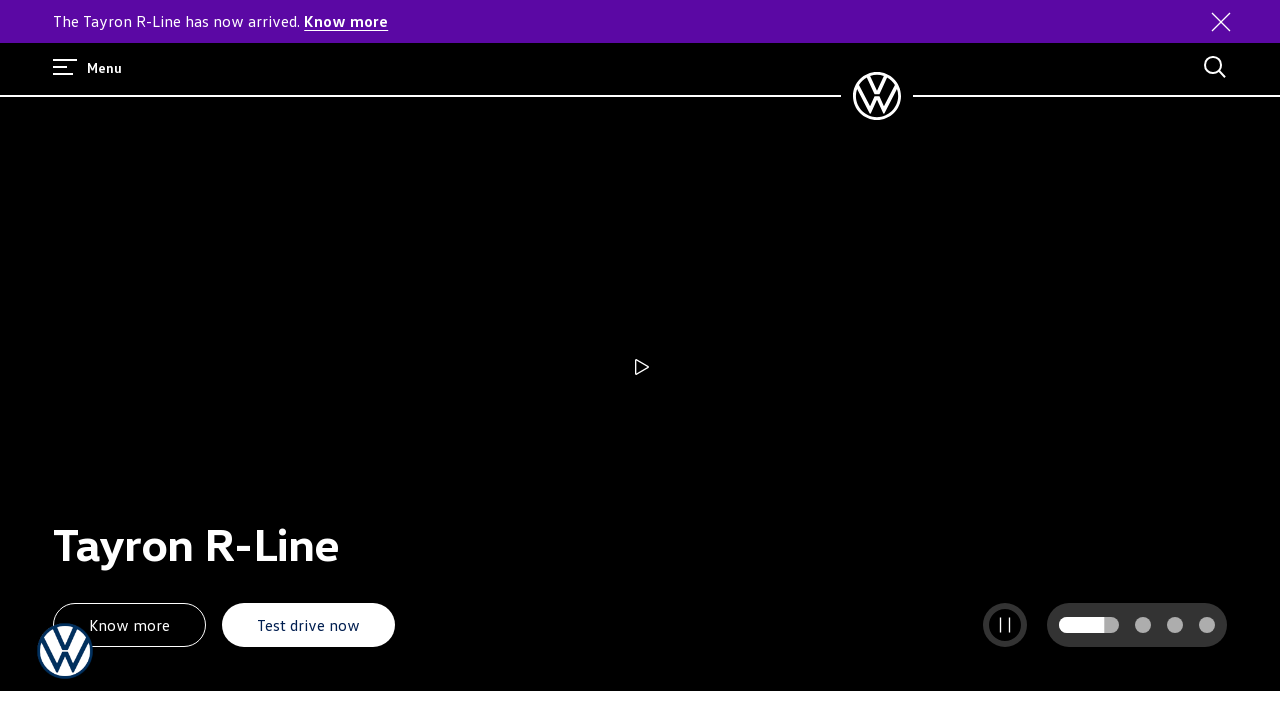

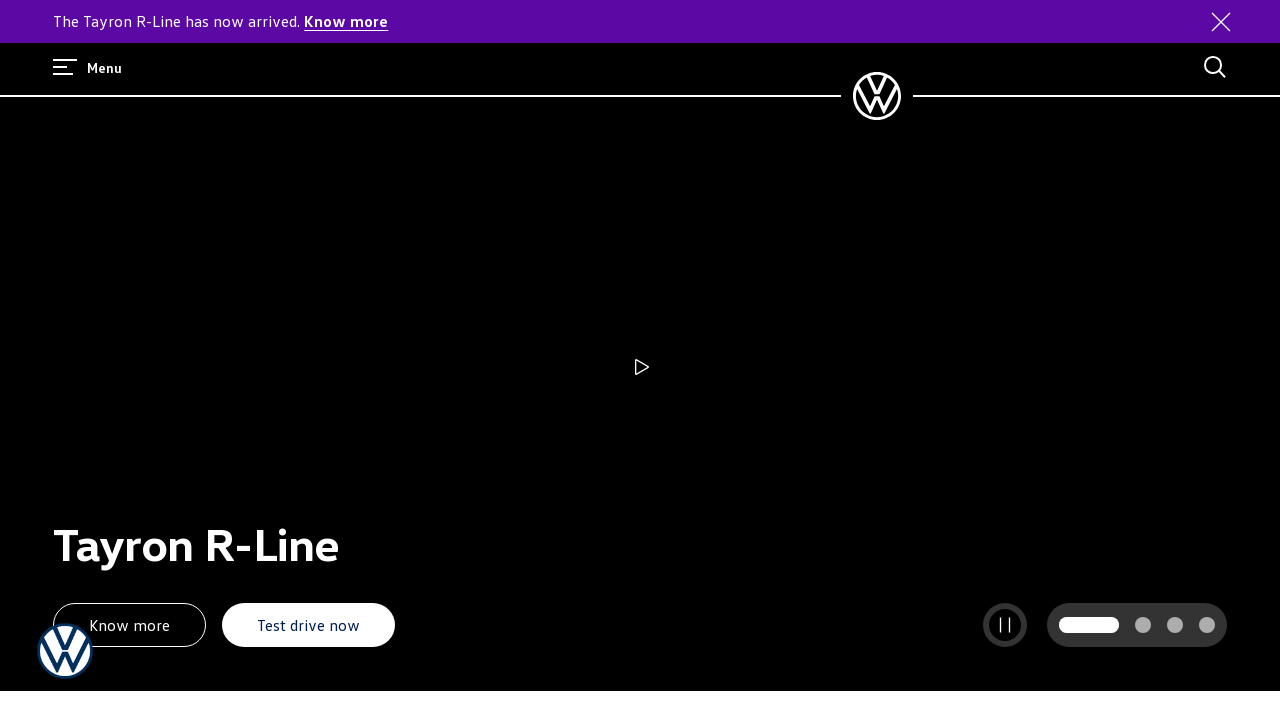